Tests opting out of A/B testing by adding an opt-out cookie before visiting the A/B test page, then navigating to verify the opt-out takes effect.

Starting URL: http://the-internet.herokuapp.com

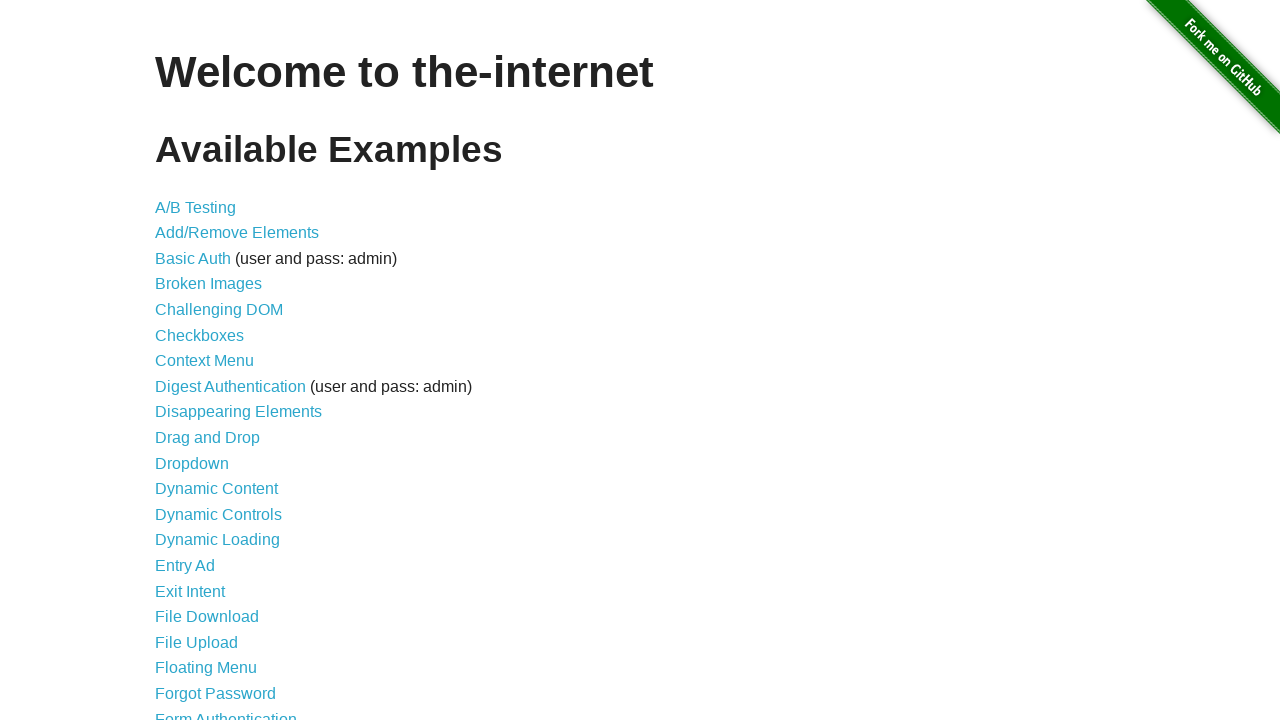

Added optimizelyOptOut cookie to opt out of A/B testing
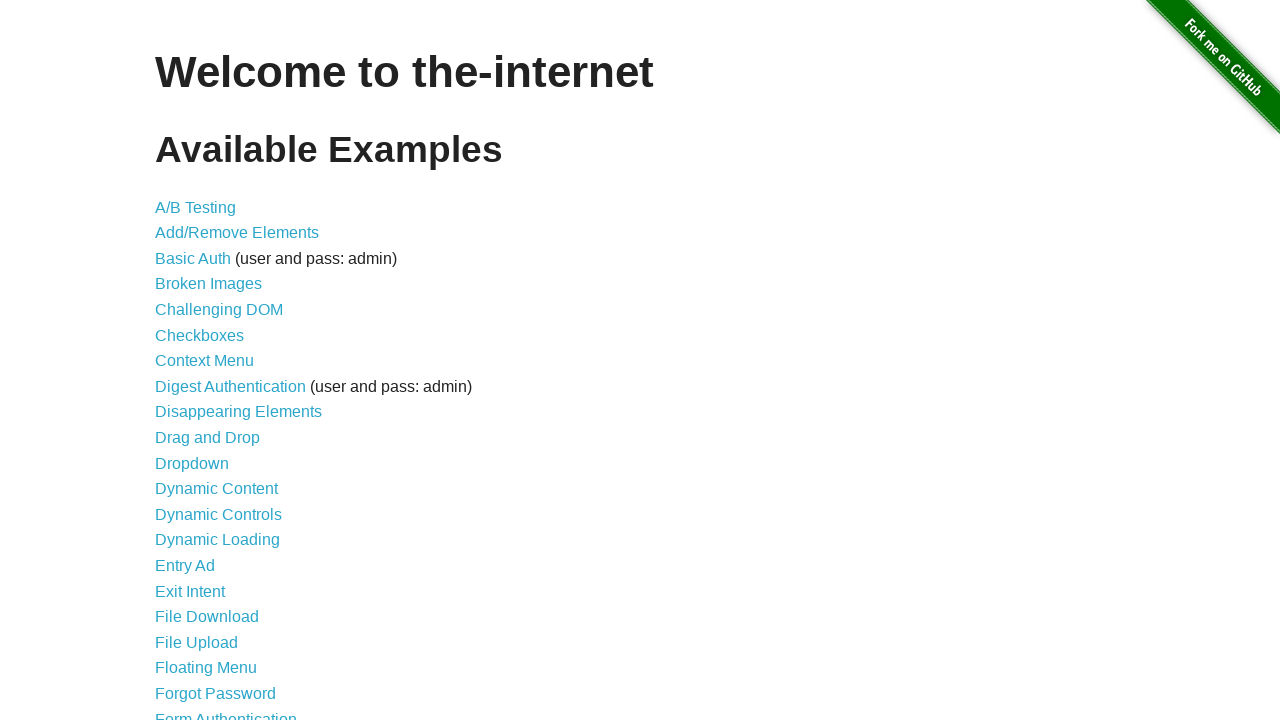

Navigated to A/B test page
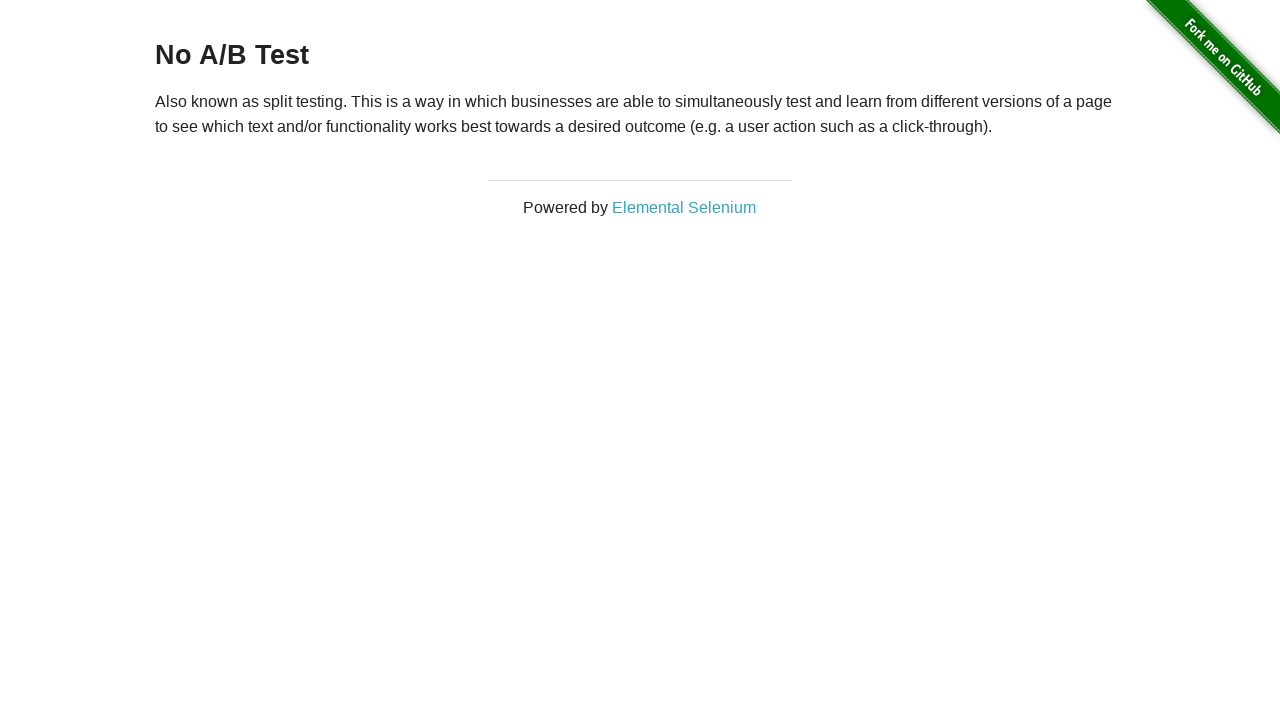

Retrieved heading text: 'No A/B Test'
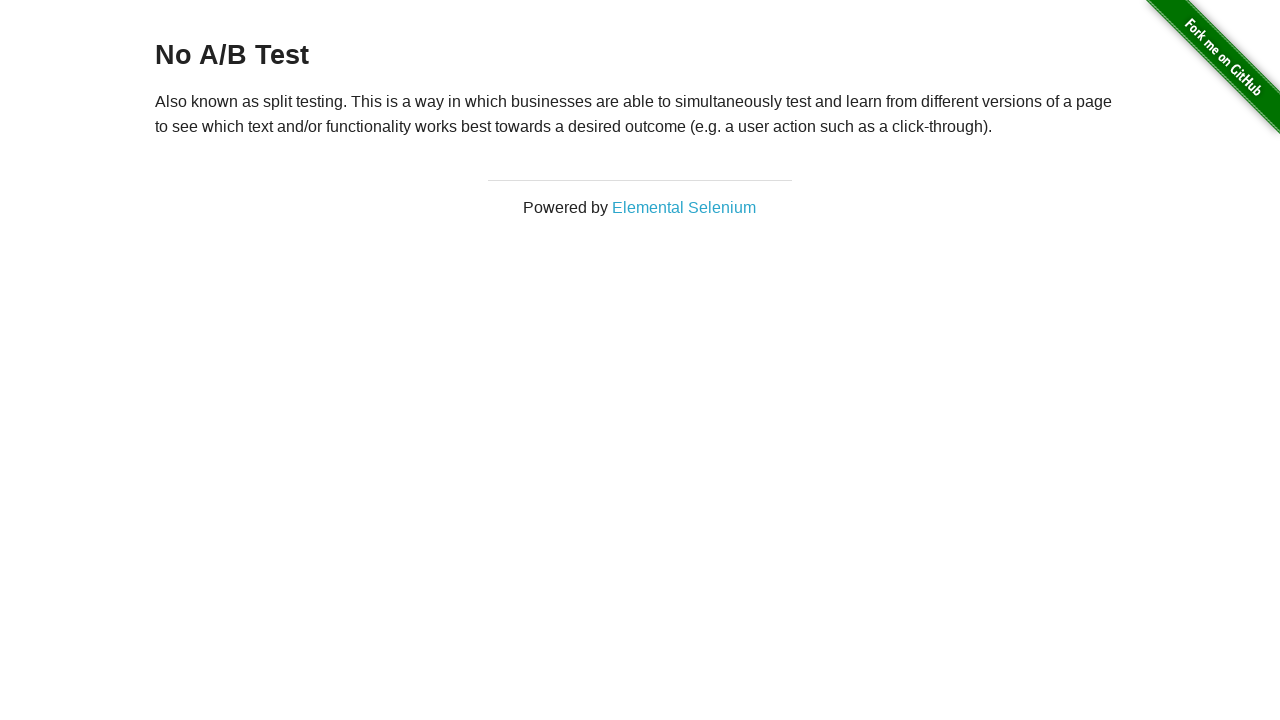

Verified opt-out was successful - heading confirms 'No A/B Test'
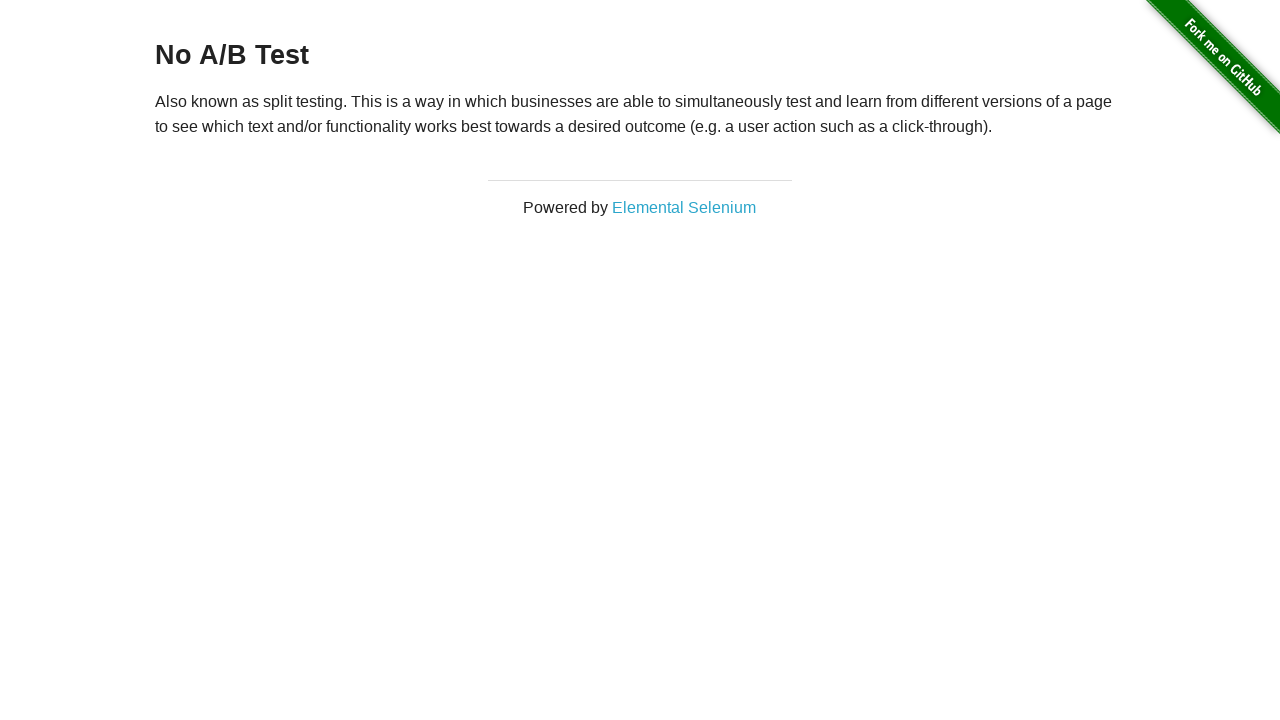

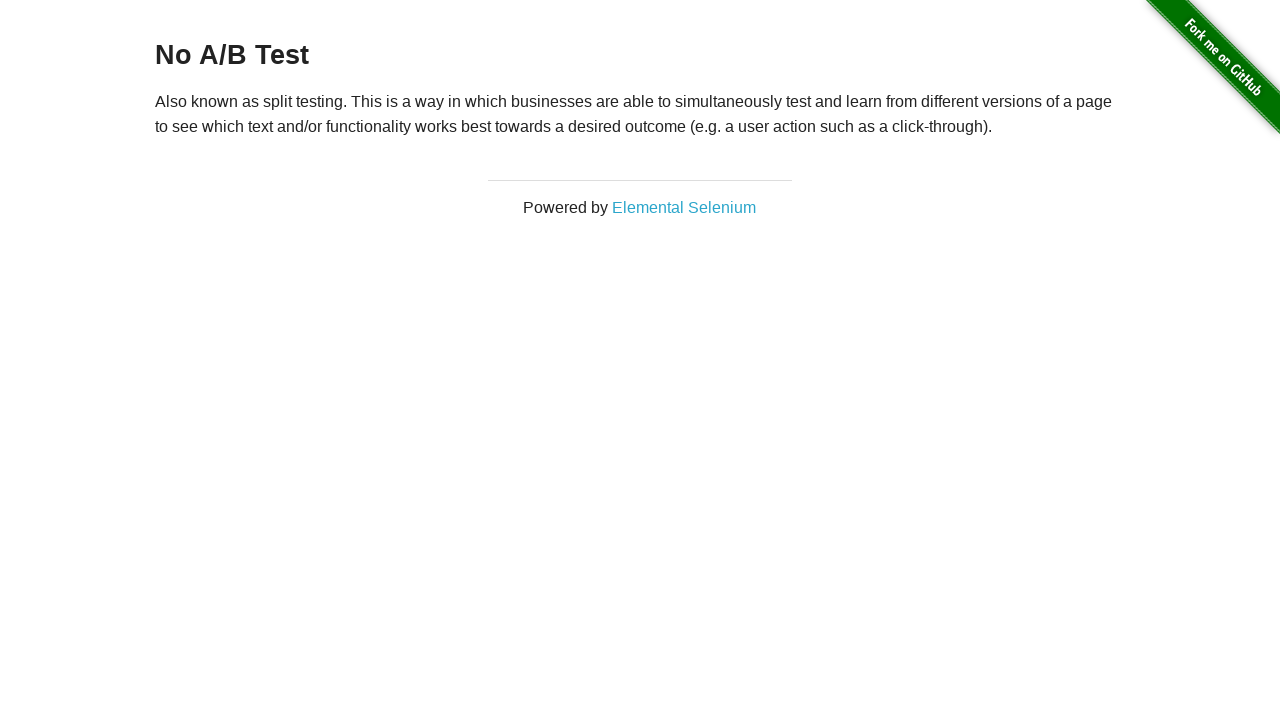